Tests the calculator subtraction functionality by entering two numbers, selecting minus operator, and clicking Go to calculate the difference

Starting URL: https://juliemr.github.io/protractor-demo/

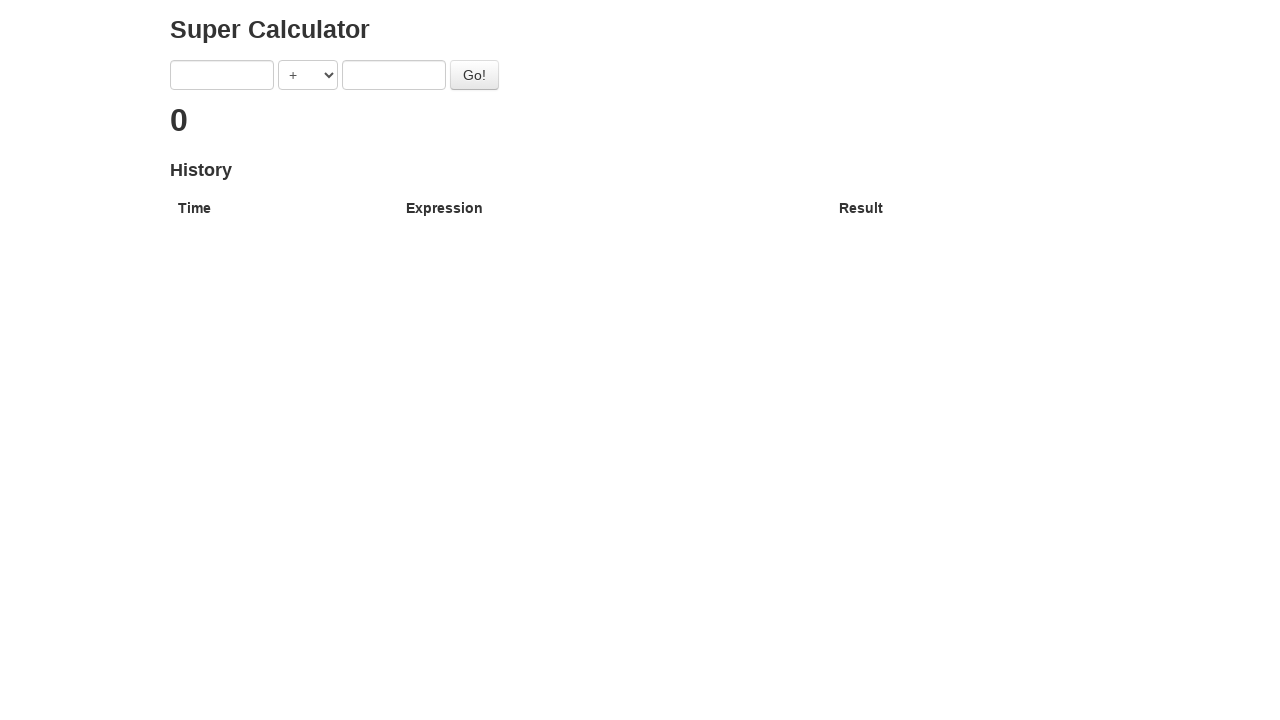

Entered 15 in the first number input on input[ng-model='first']
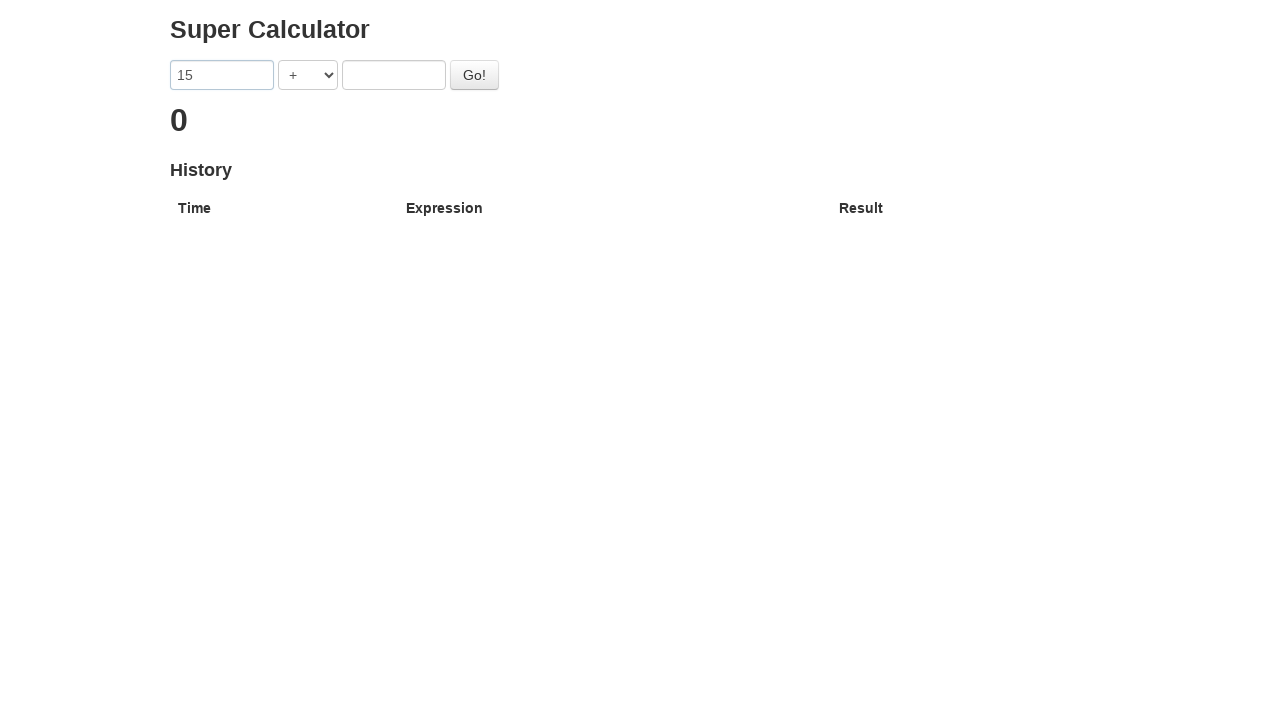

Entered 8 in the second number input on input[ng-model='second']
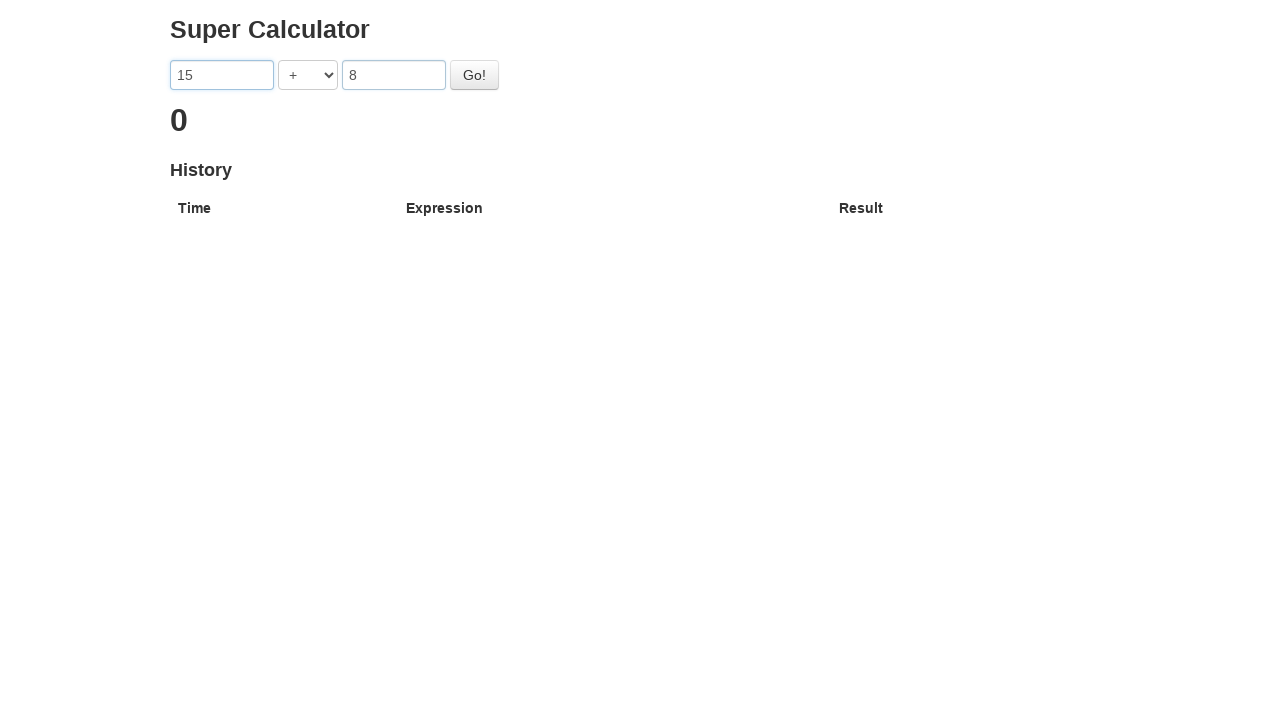

Selected minus operator from dropdown on select[ng-model='operator']
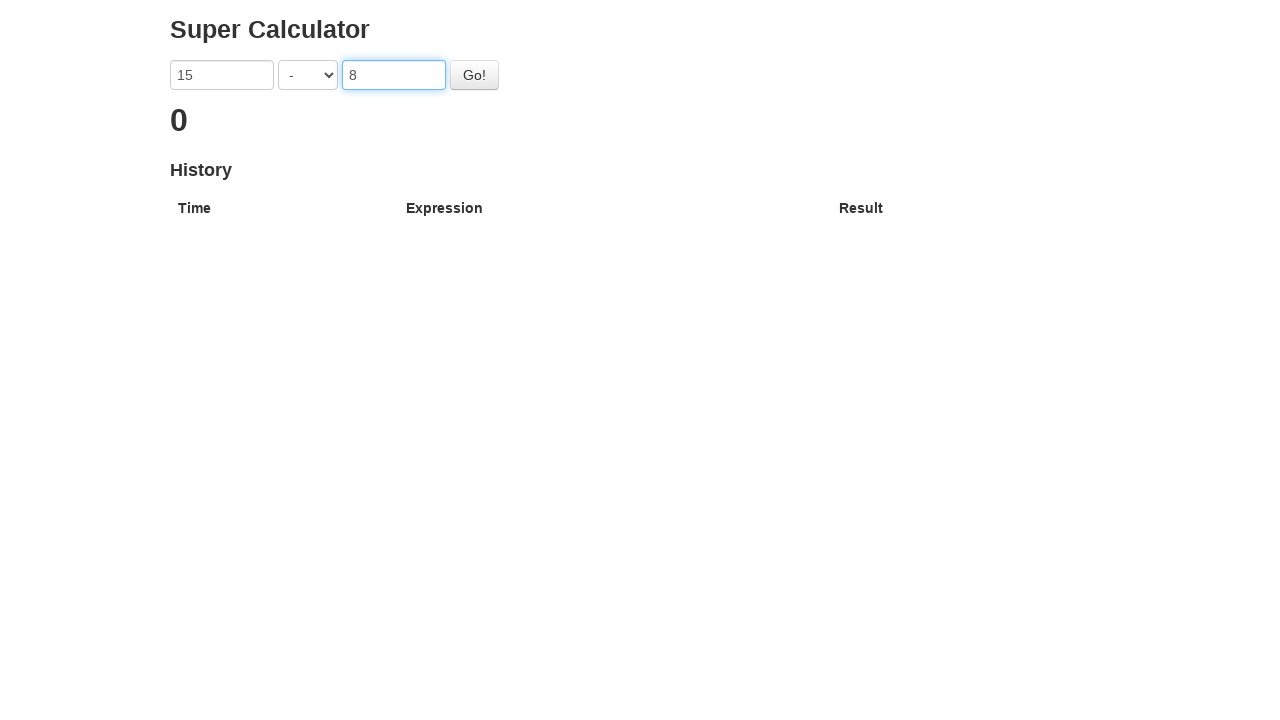

Clicked Go button to calculate subtraction at (474, 75) on button#gobutton
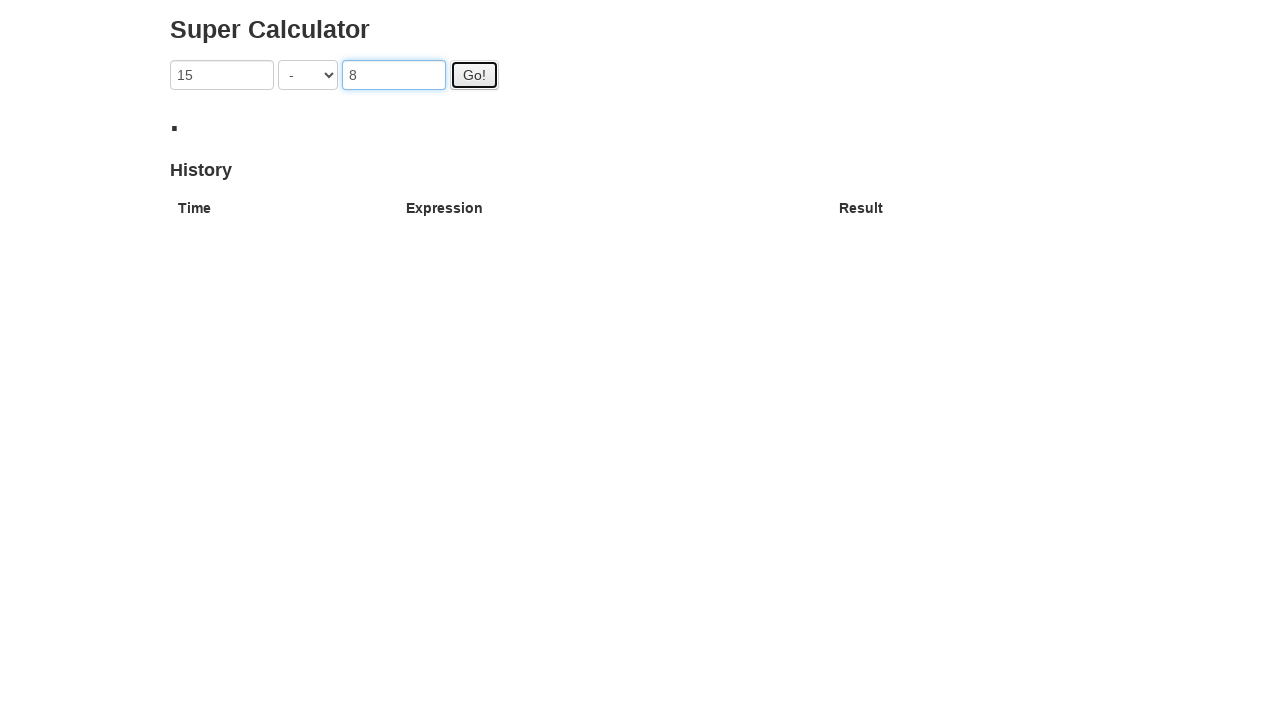

Subtraction result displayed (15 - 8 = 7)
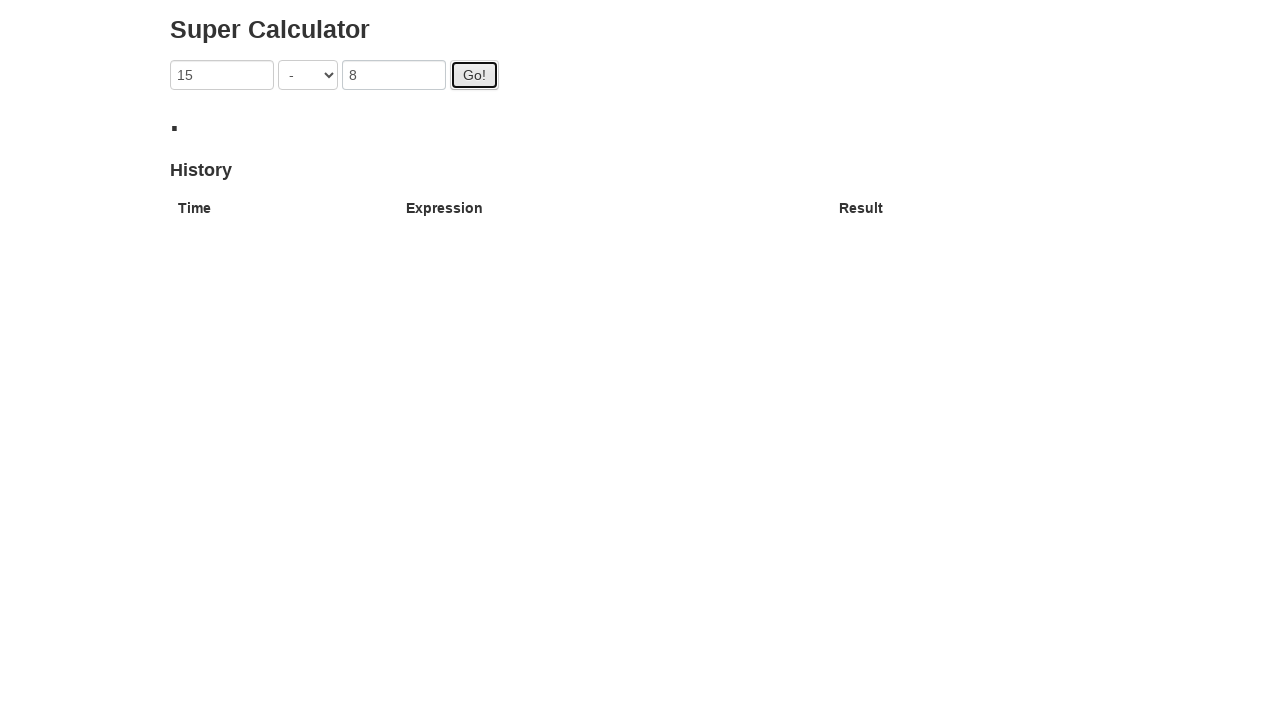

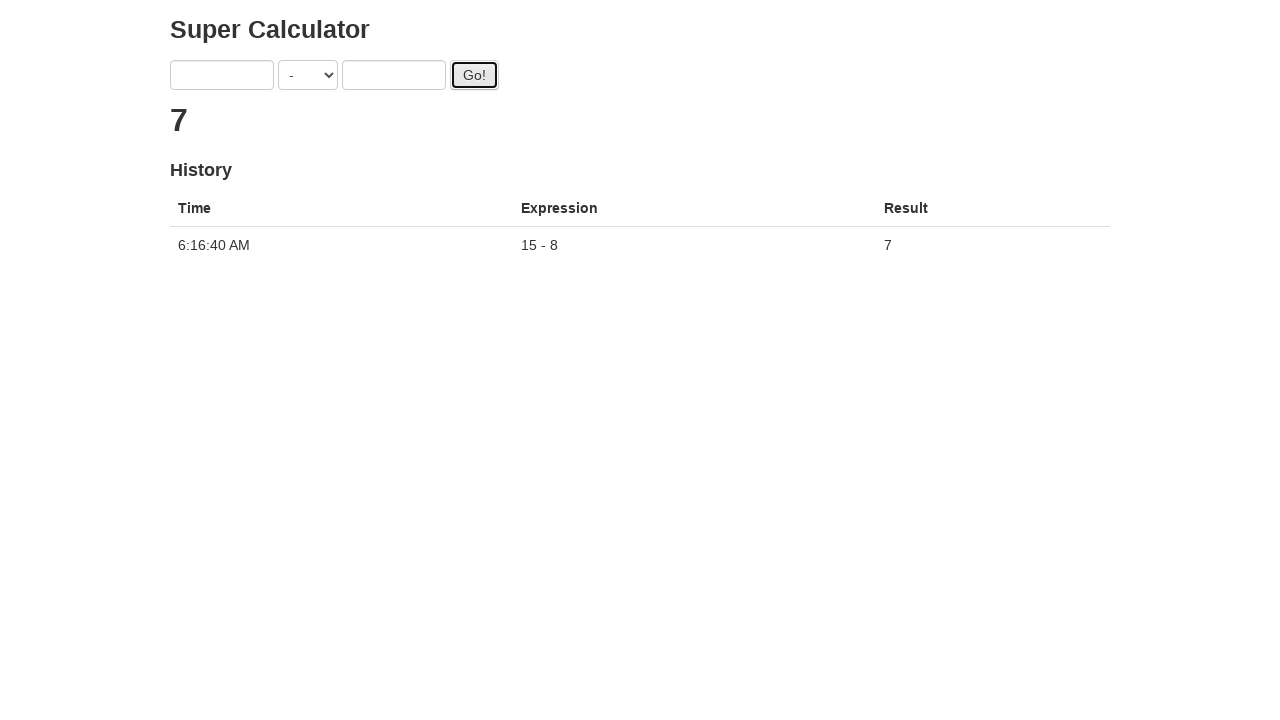